Tests locating elements by placeholder text, opening search and clicking the search input

Starting URL: https://playwright.dev/

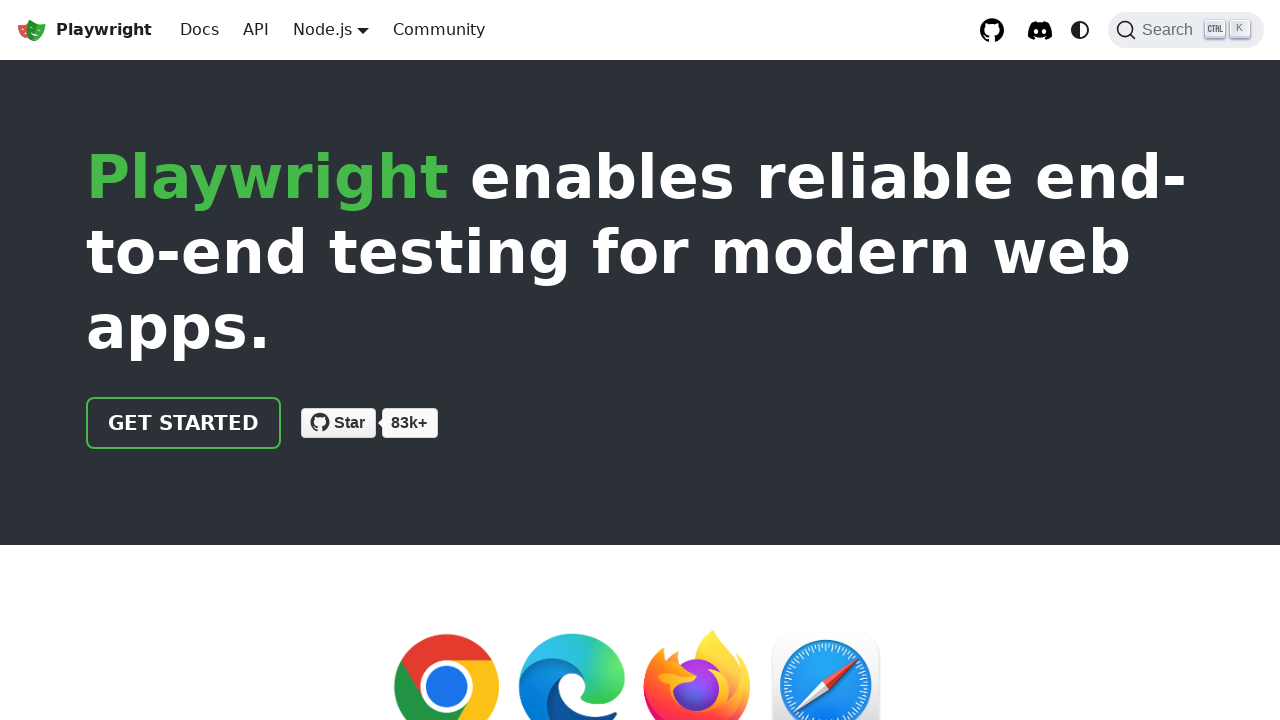

Clicked the Search label to open search at (1186, 30) on internal:label="Search"i
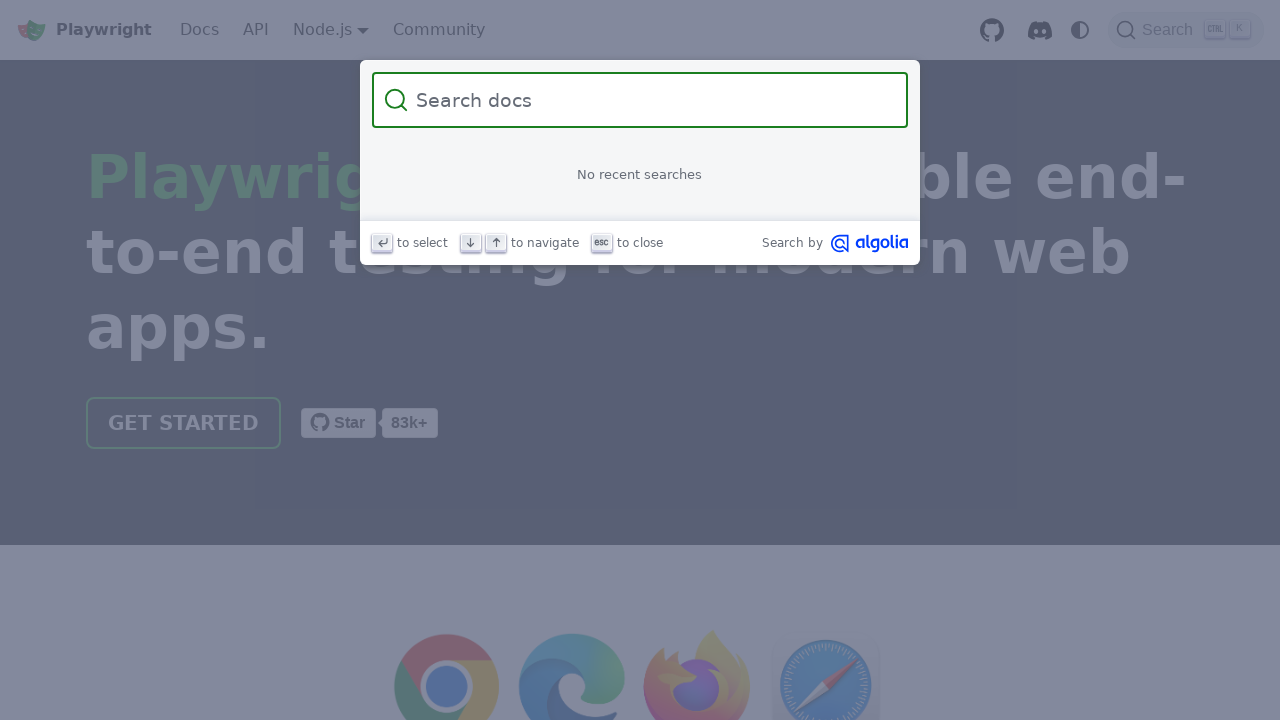

Clicked the search input field by placeholder text 'Search docs' at (652, 100) on internal:attr=[placeholder="Search docs"i]
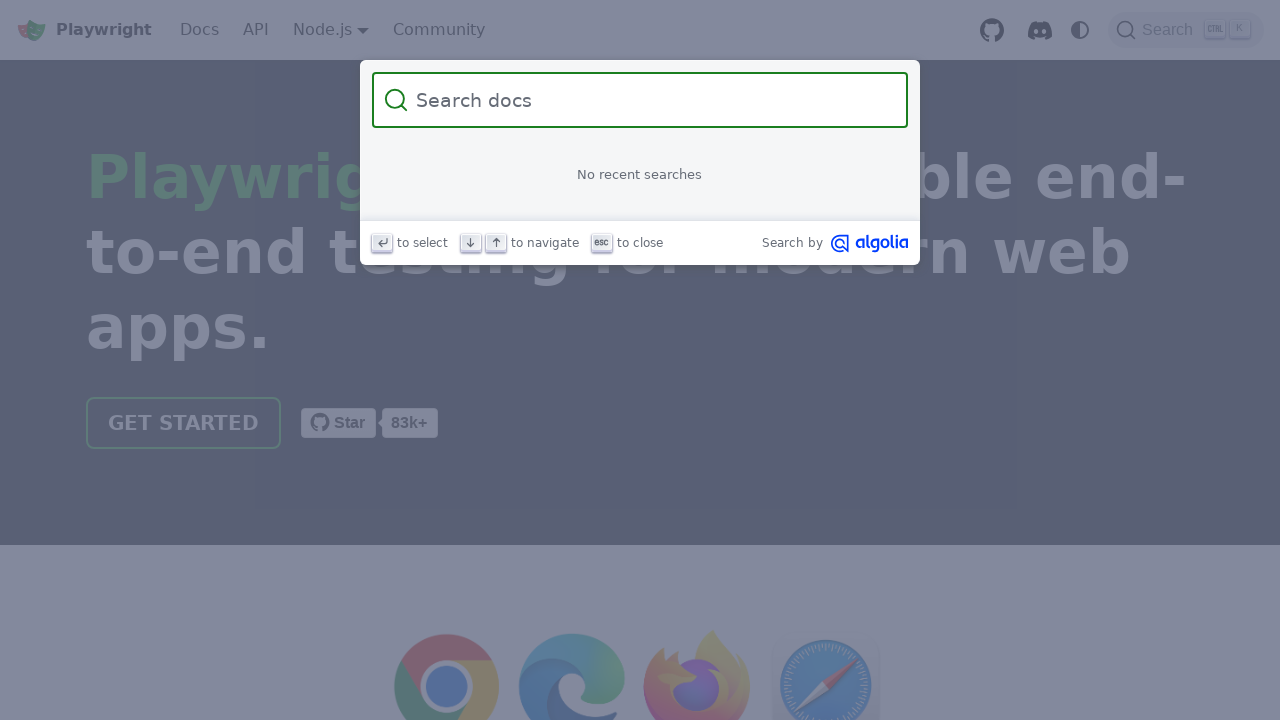

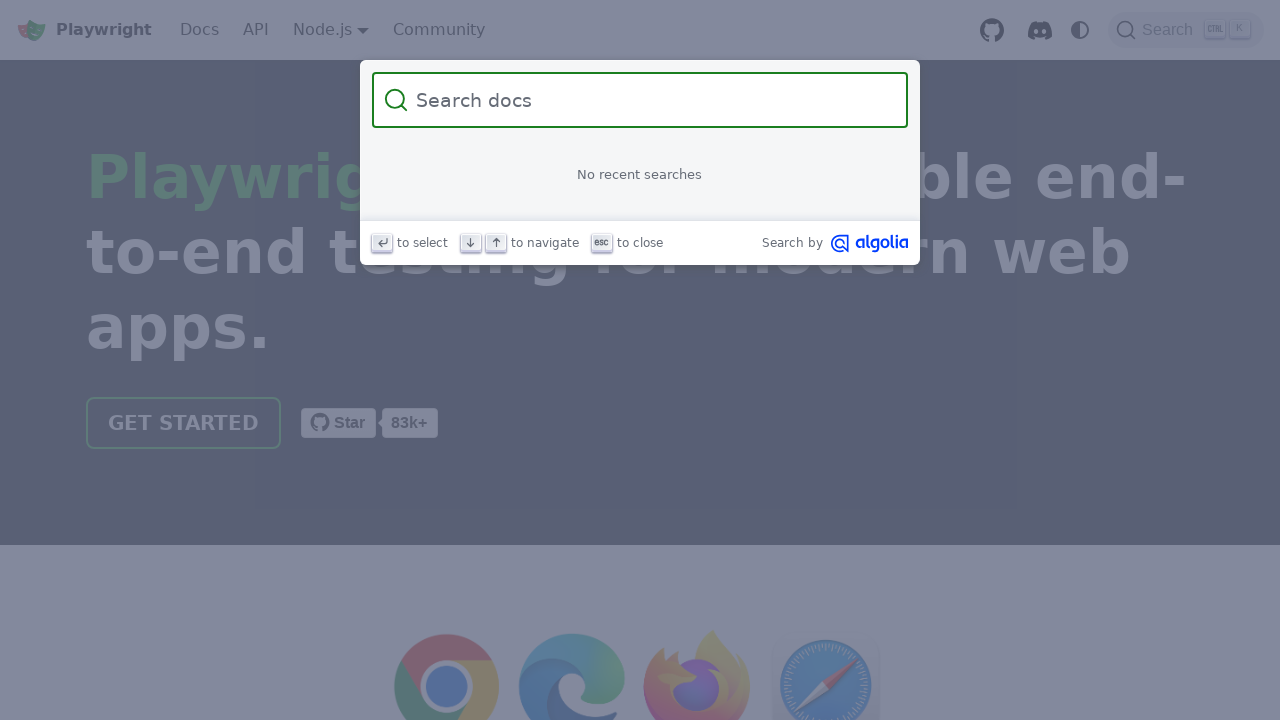